Tests add and remove elements functionality by clicking to add an element and then deleting it

Starting URL: https://the-internet.herokuapp.com/

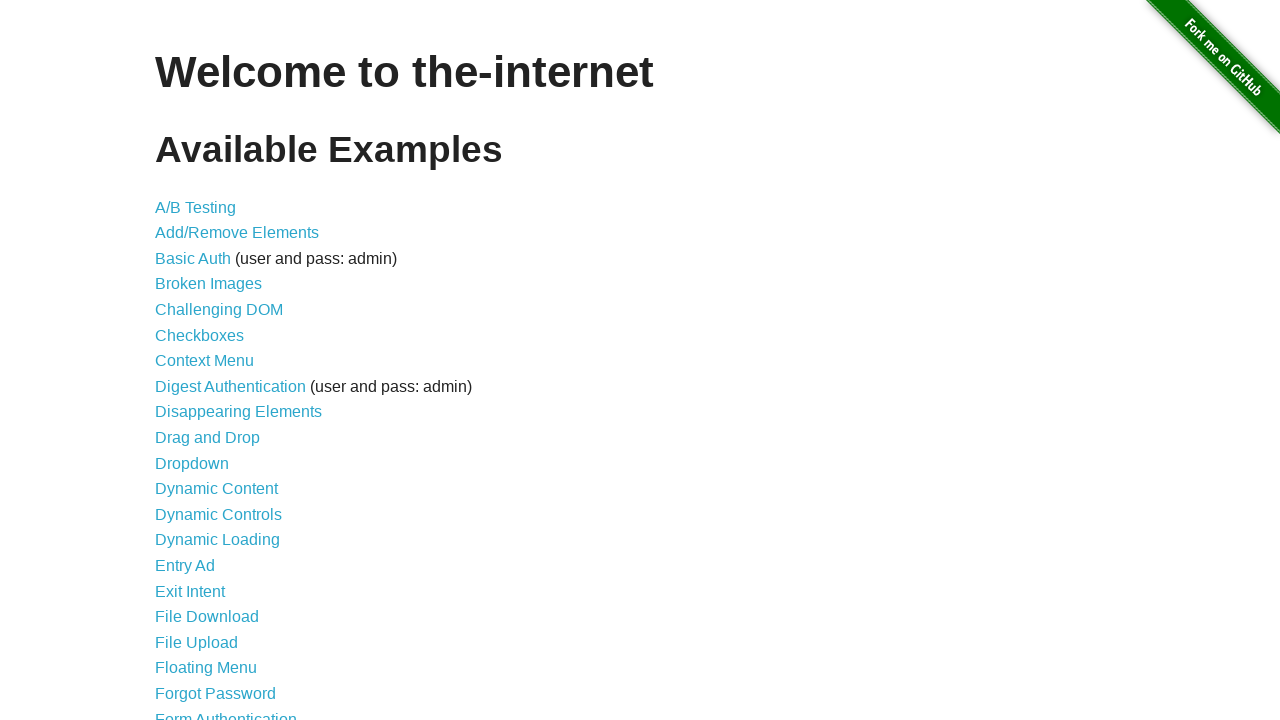

Clicked link to navigate to add/remove elements page at (237, 233) on a[href='/add_remove_elements/']
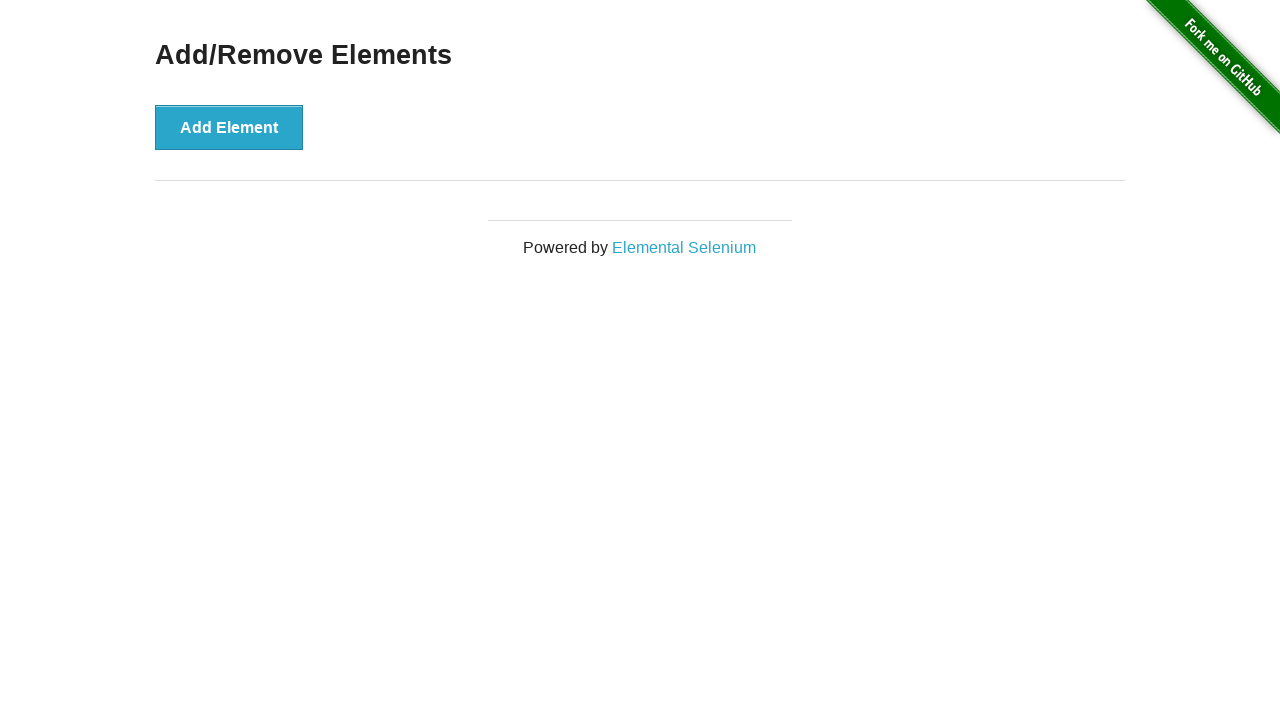

Clicked Add Element button at (229, 127) on button[onclick='addElement()']
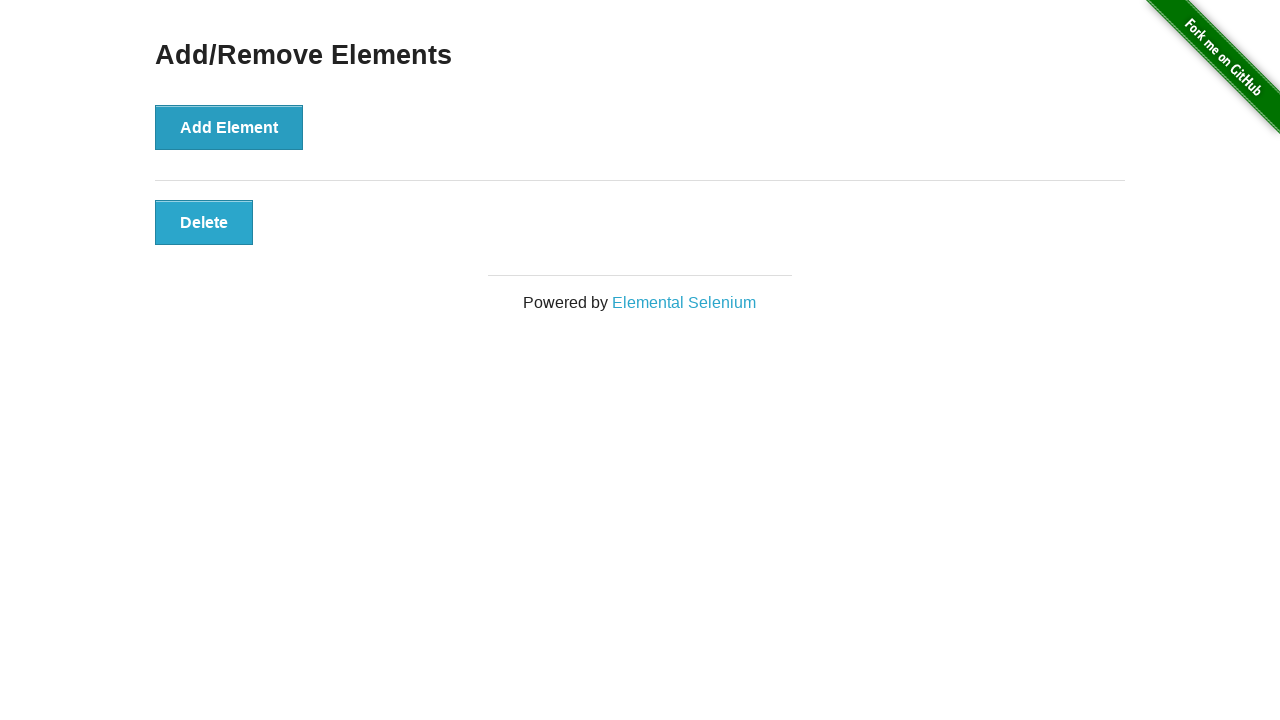

Delete button appeared after adding element
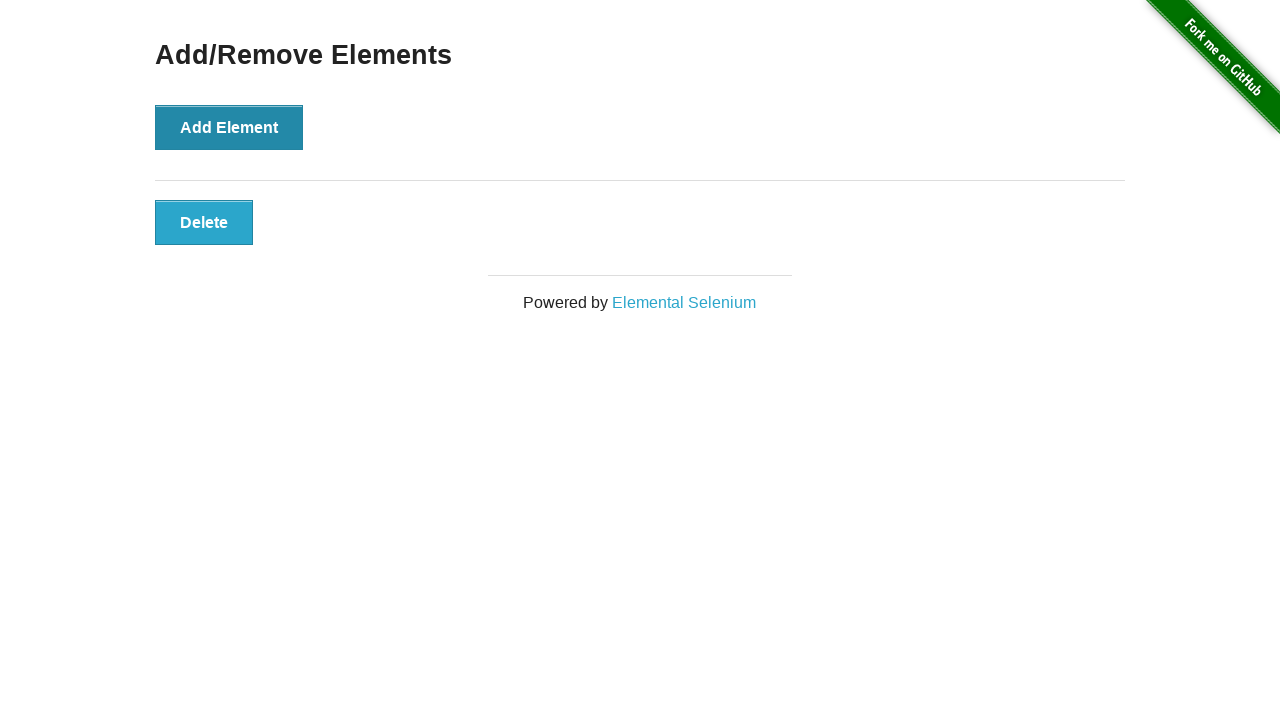

Clicked Delete button to remove the added element at (204, 222) on button.added-manually
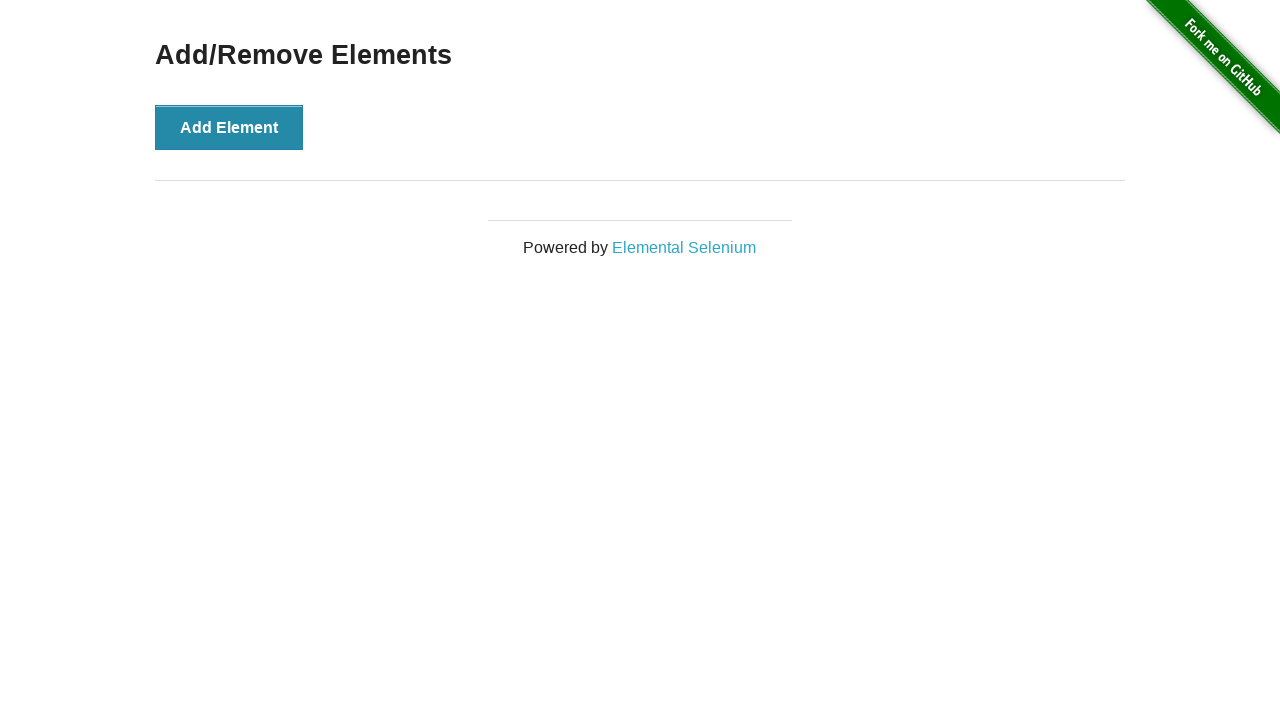

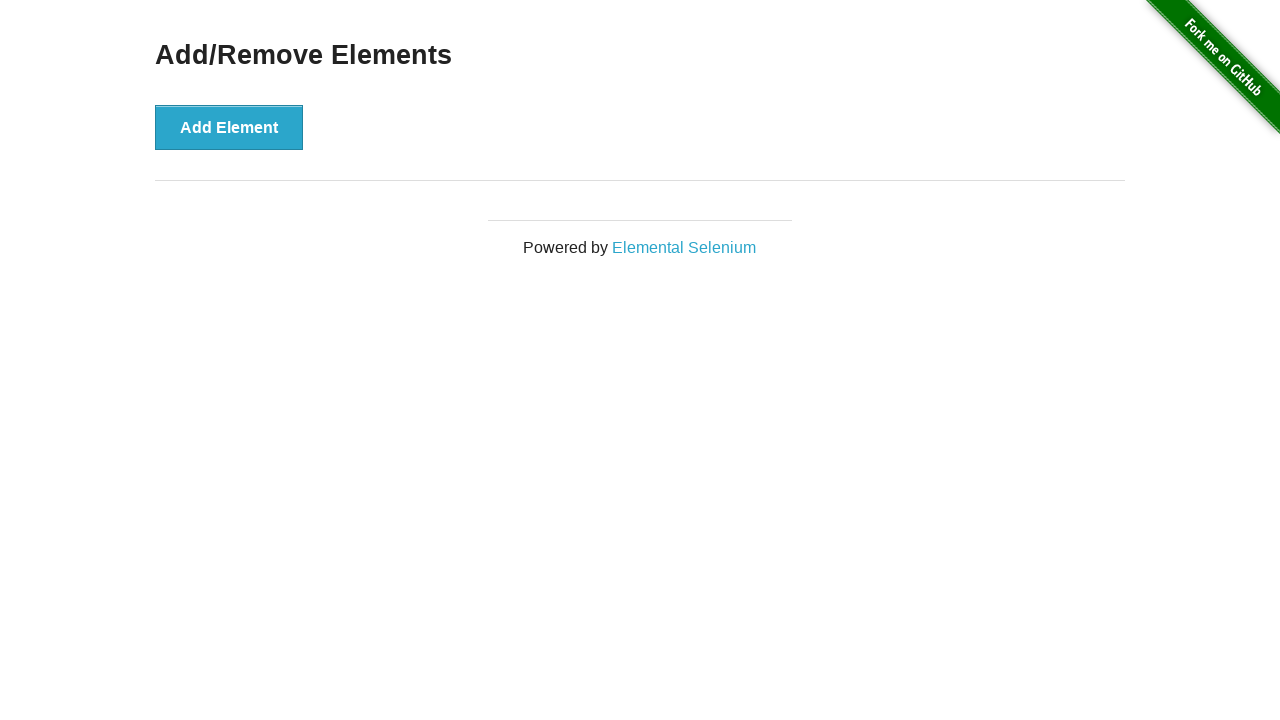